Tests various alert interactions including navigating to different alert tabs, triggering alerts, and entering text into prompt alerts

Starting URL: https://demo.automationtesting.in/Alerts.html

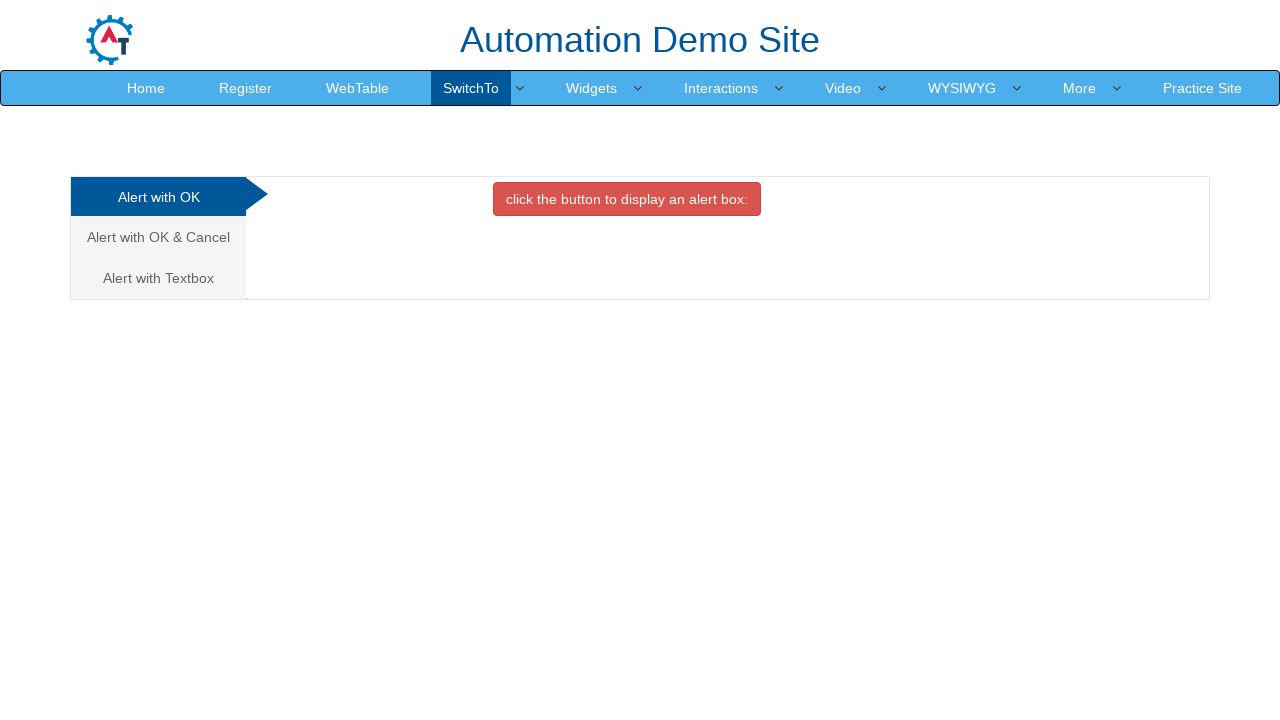

Navigated to the prompt alert tab at (158, 278) on xpath=/html/body/div[1]/div/div/div/div[1]/ul/li[3]/a
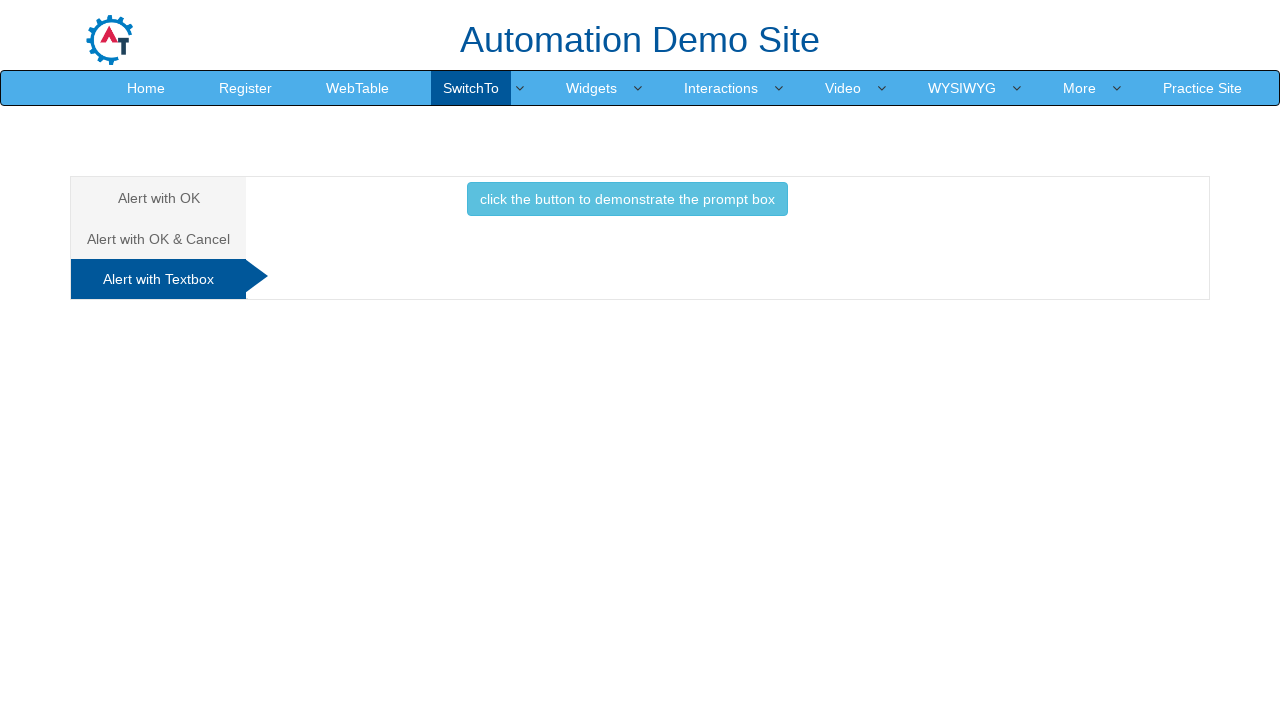

Clicked button to trigger prompt alert at (627, 199) on xpath=//*[@id="Textbox"]/button
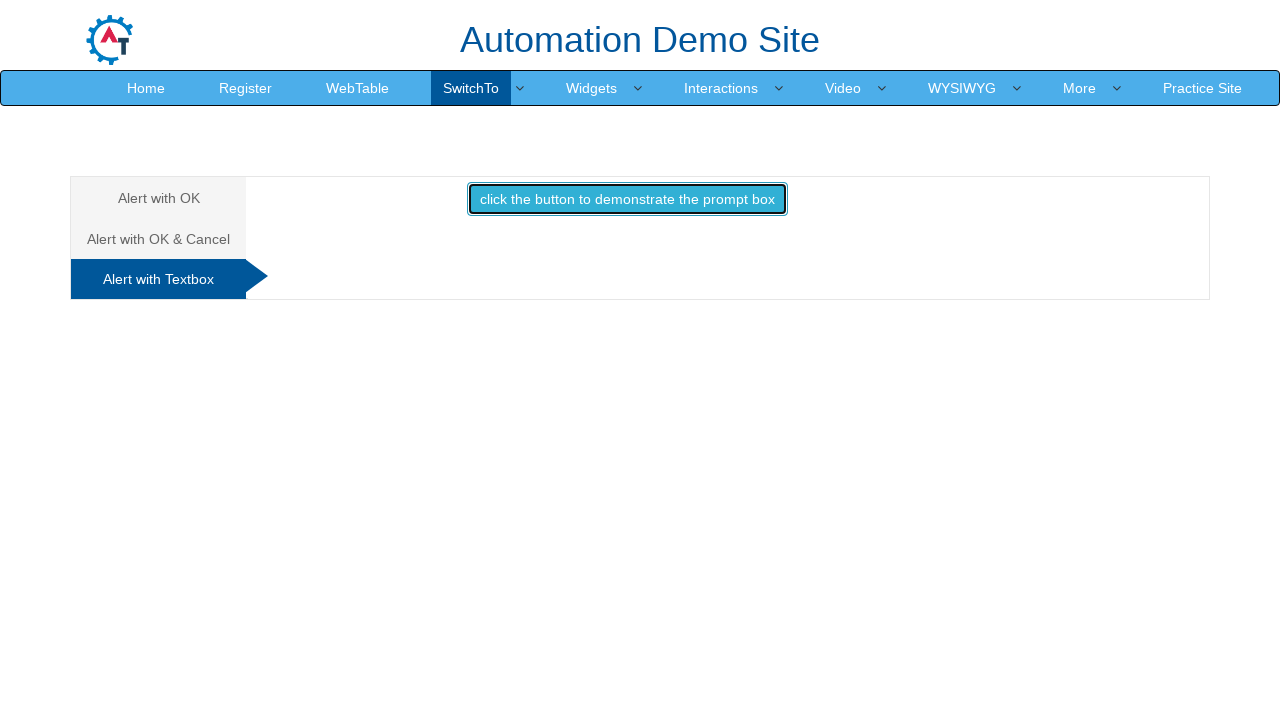

Set up dialog handler to accept prompt alert with text 'Pranjal'
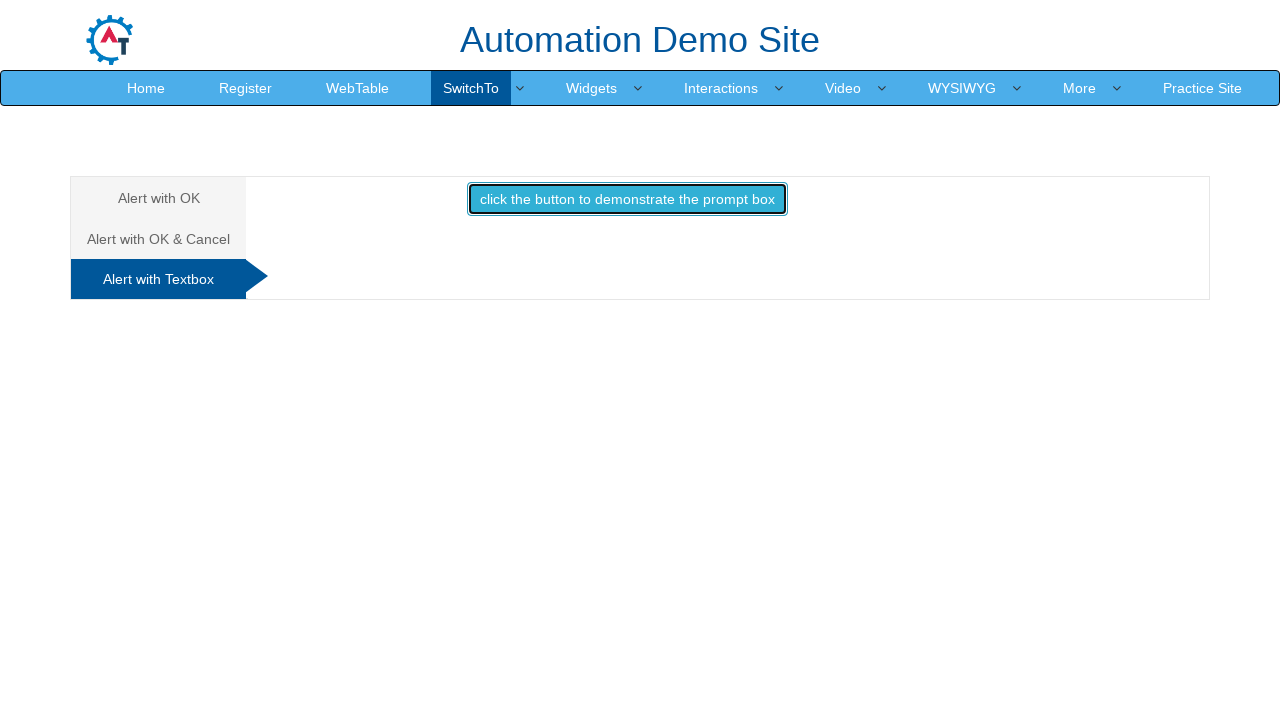

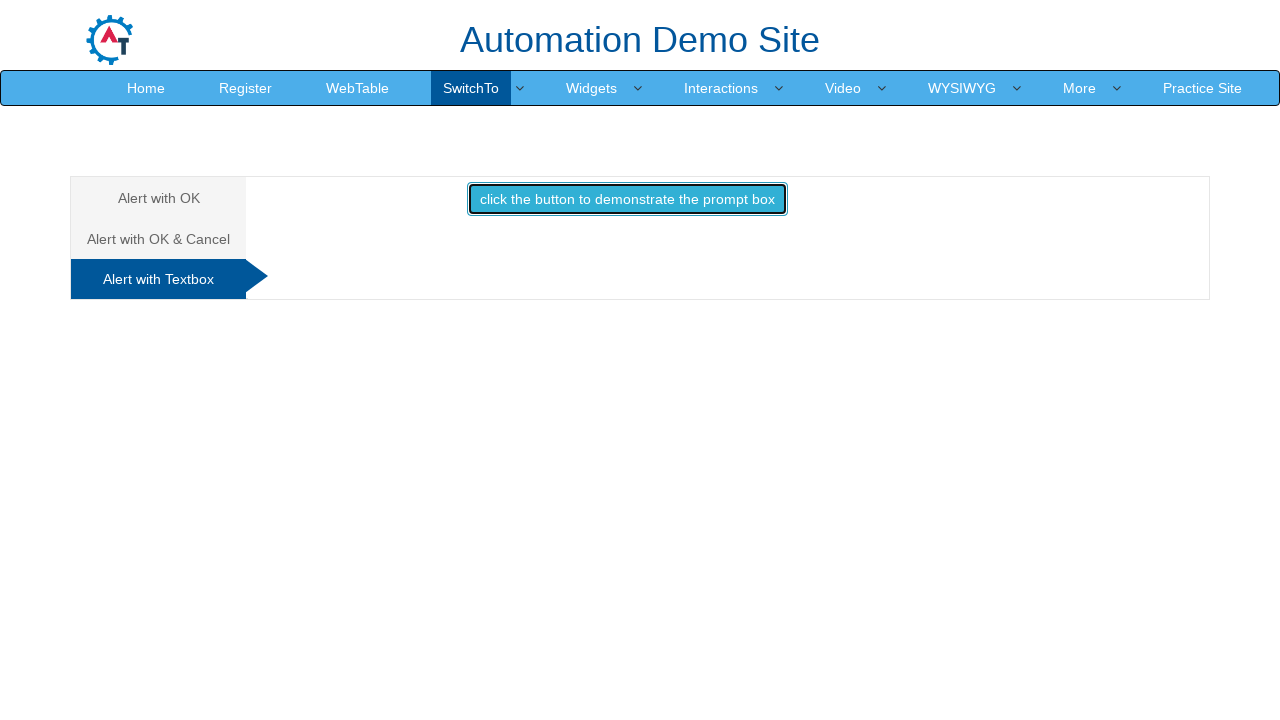